Tests double-click functionality on a "Copy Text" button on a test automation practice page

Starting URL: https://testautomationpractice.blogspot.com/

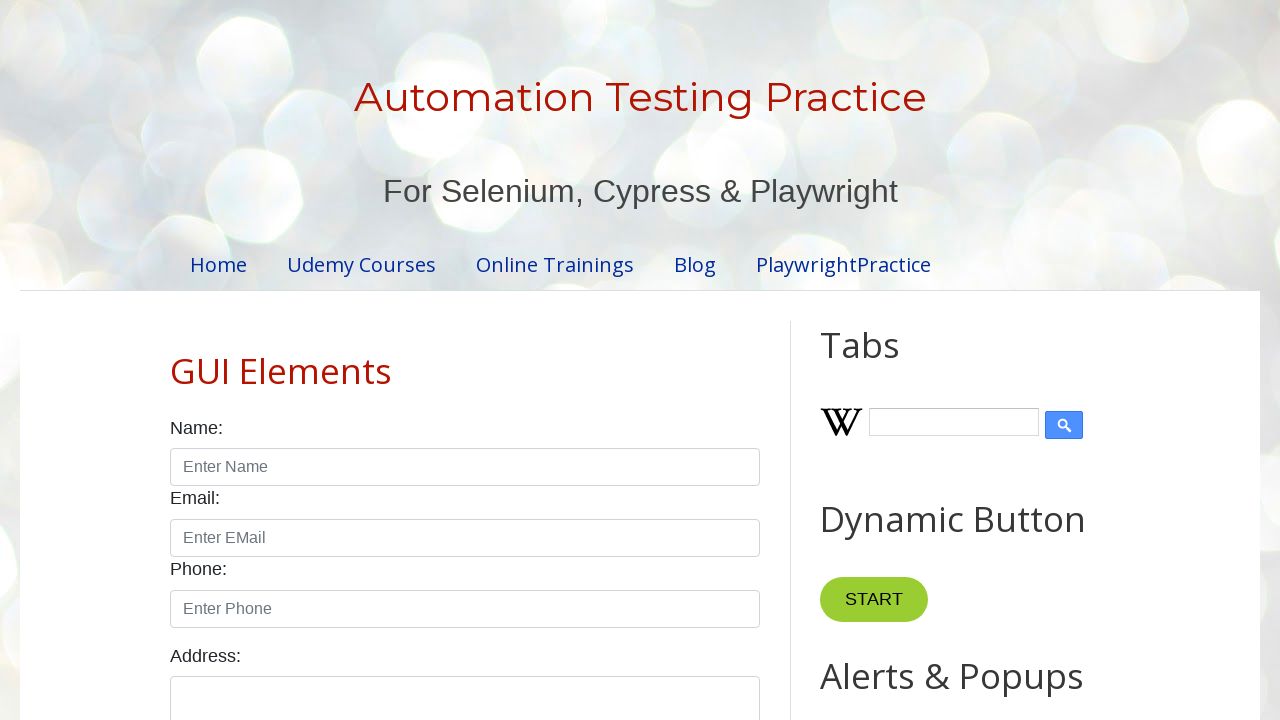

Navigated to test automation practice page
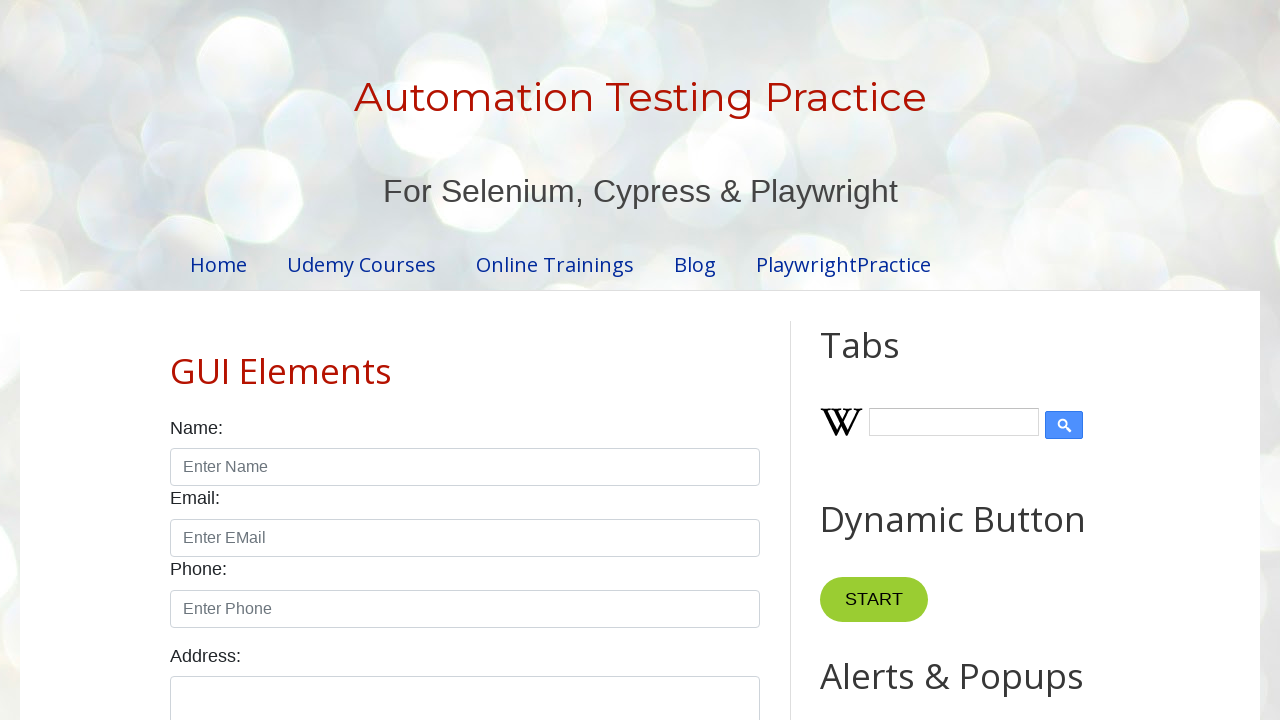

Located the 'Copy Text' button
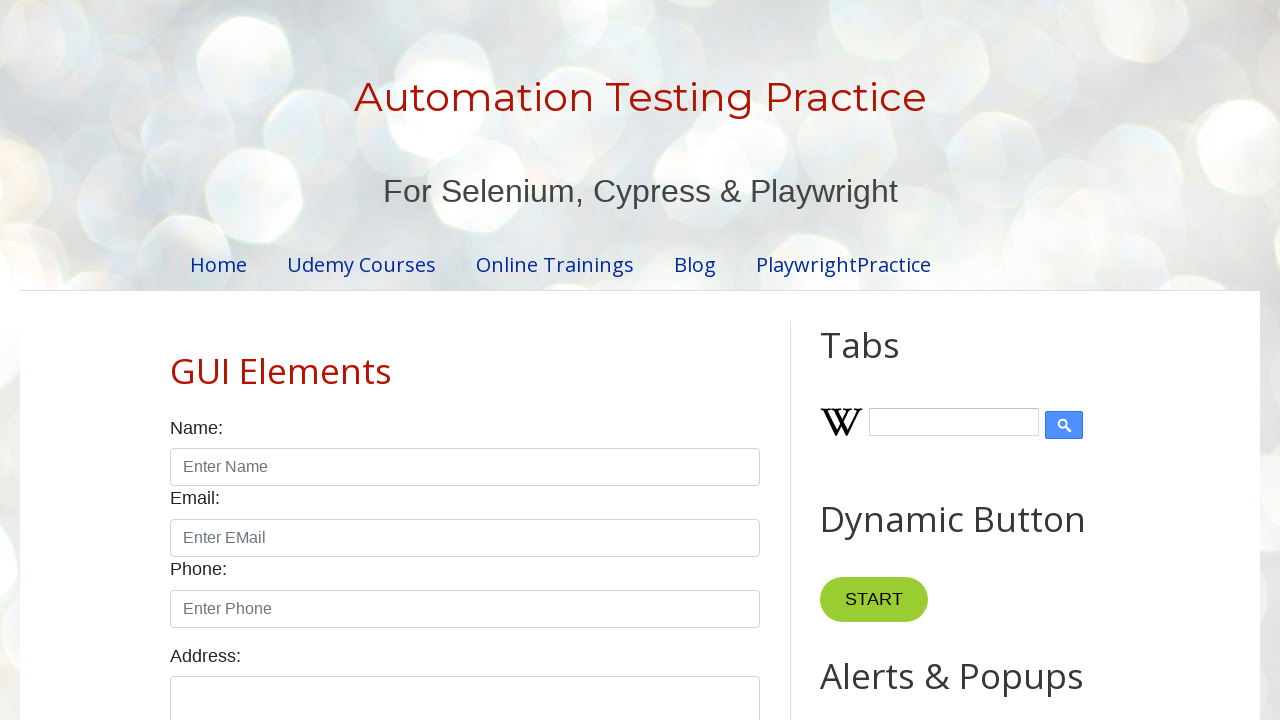

Double-clicked the 'Copy Text' button at (885, 360) on xpath=//button[contains(text(),'Copy Text')]
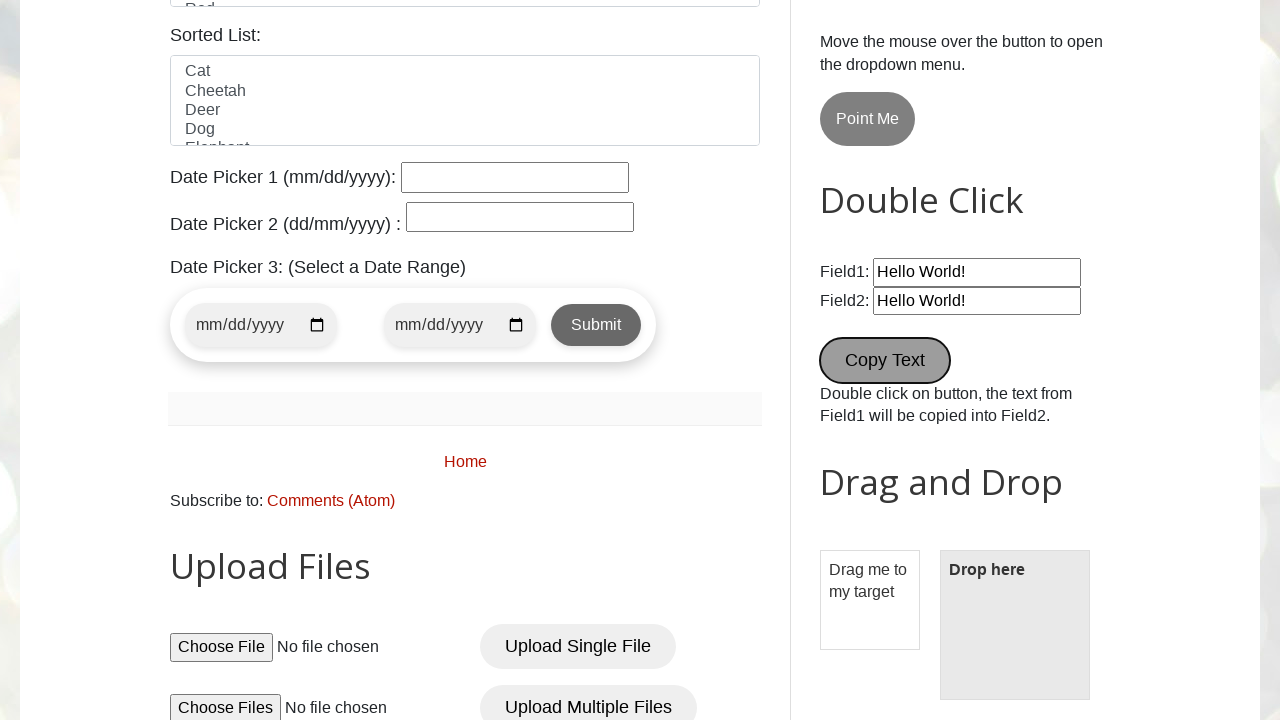

Waited 2 seconds to observe double-click result
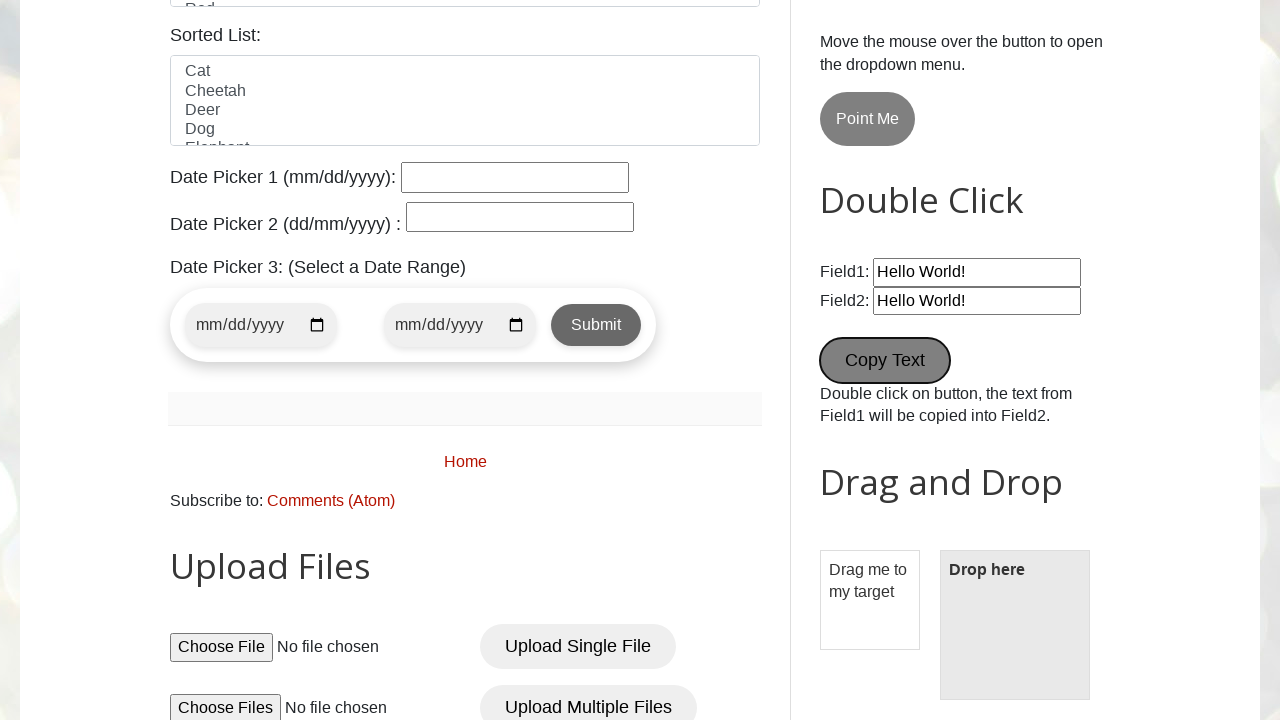

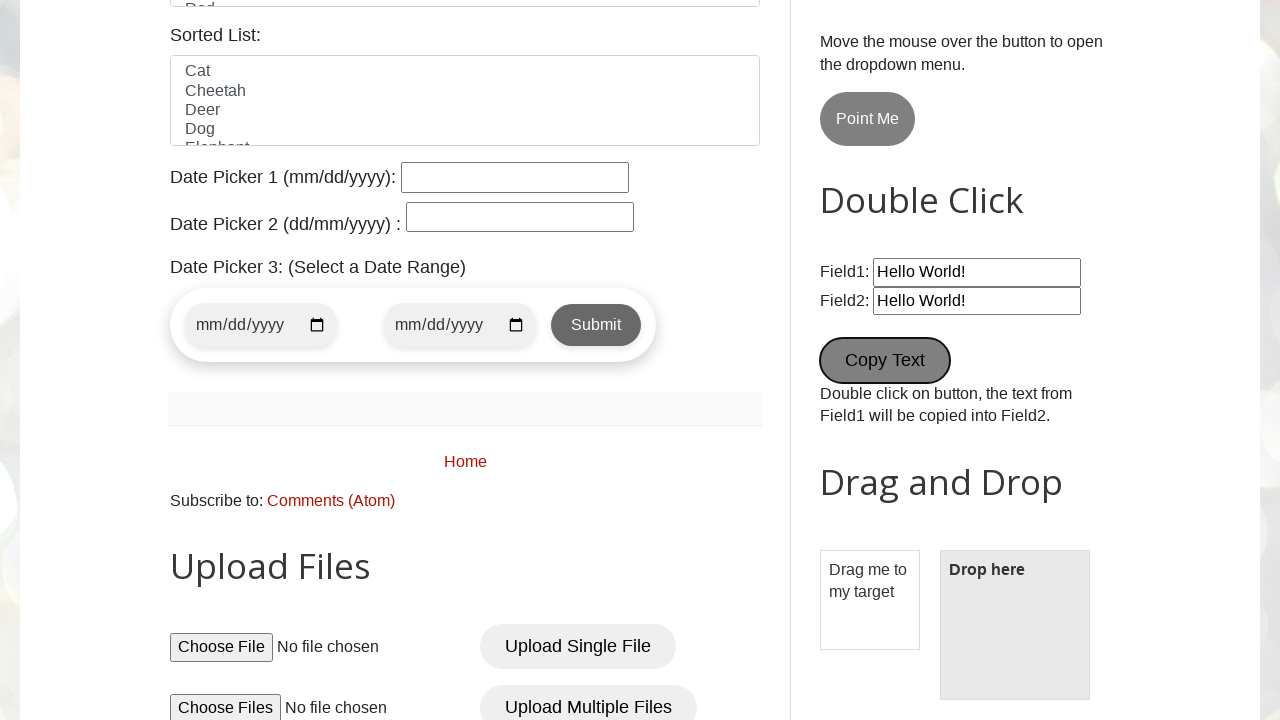